Tests navigation between different pages of a blog site by clicking on About, Contact, and Home links and verifying the URL changes

Starting URL: https://qabloglist.ccbp.tech/

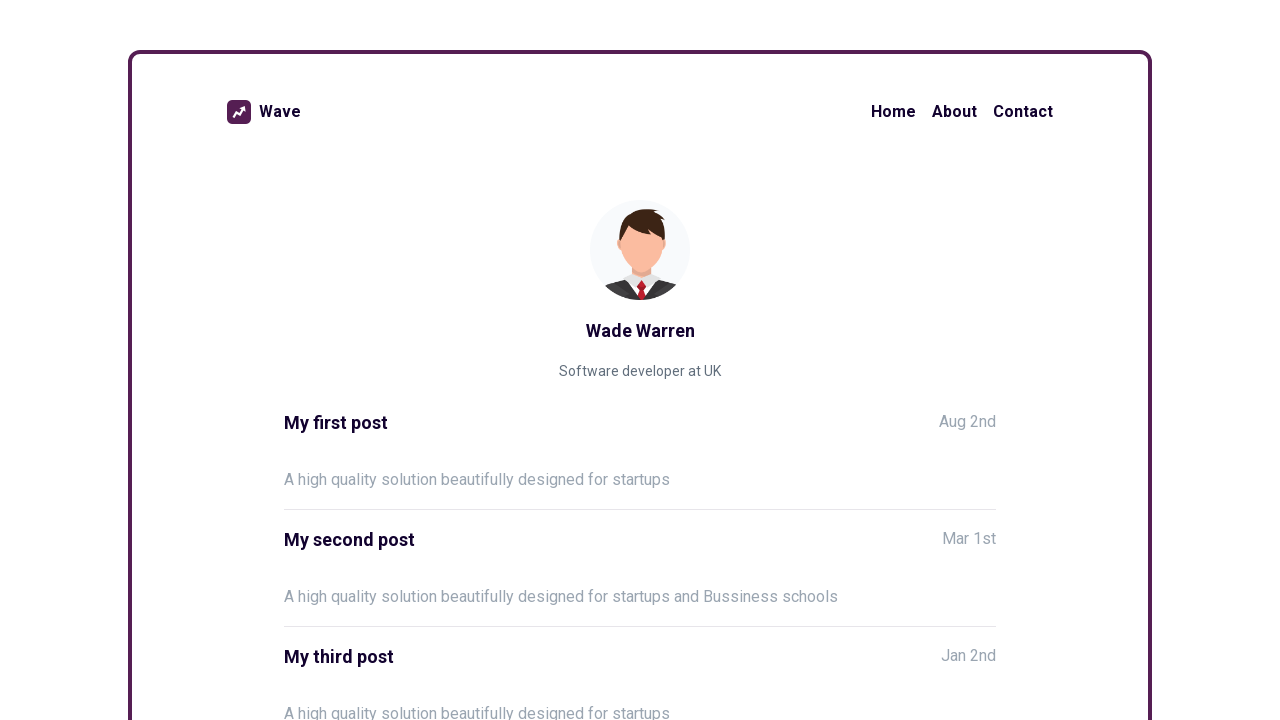

Clicked on About link at (954, 112) on text=About
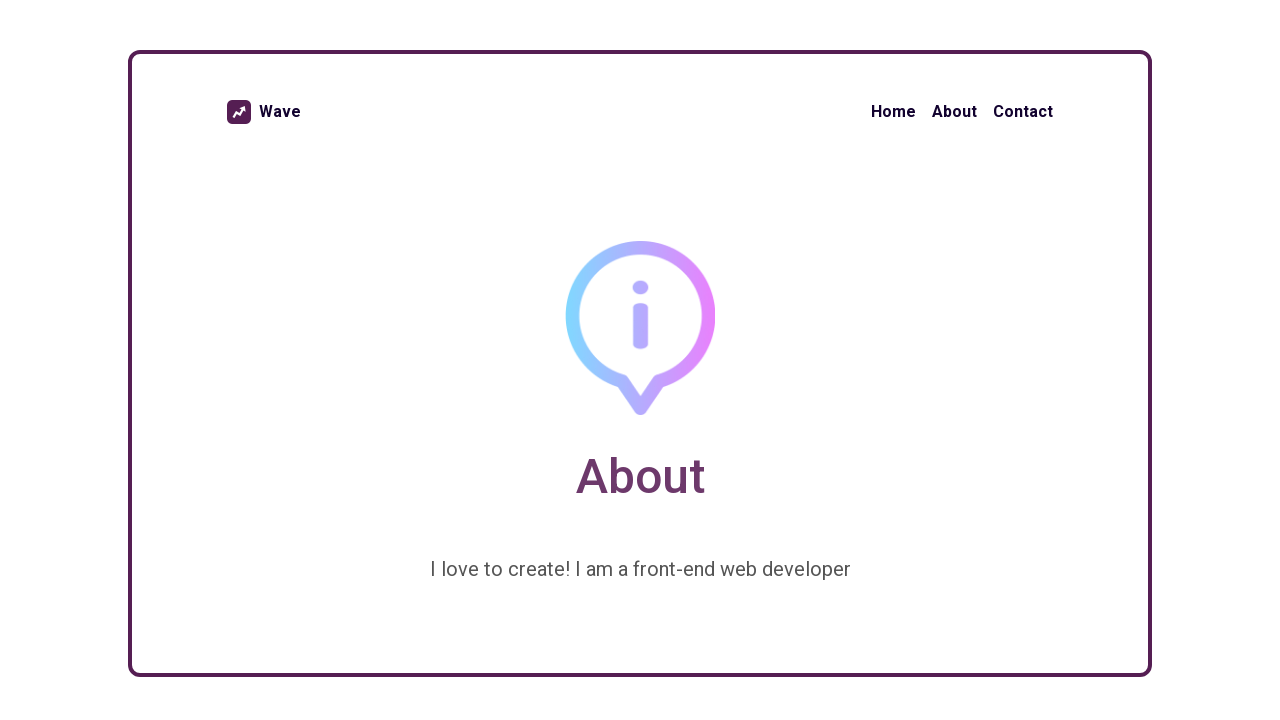

Navigated to About page and URL changed to /about
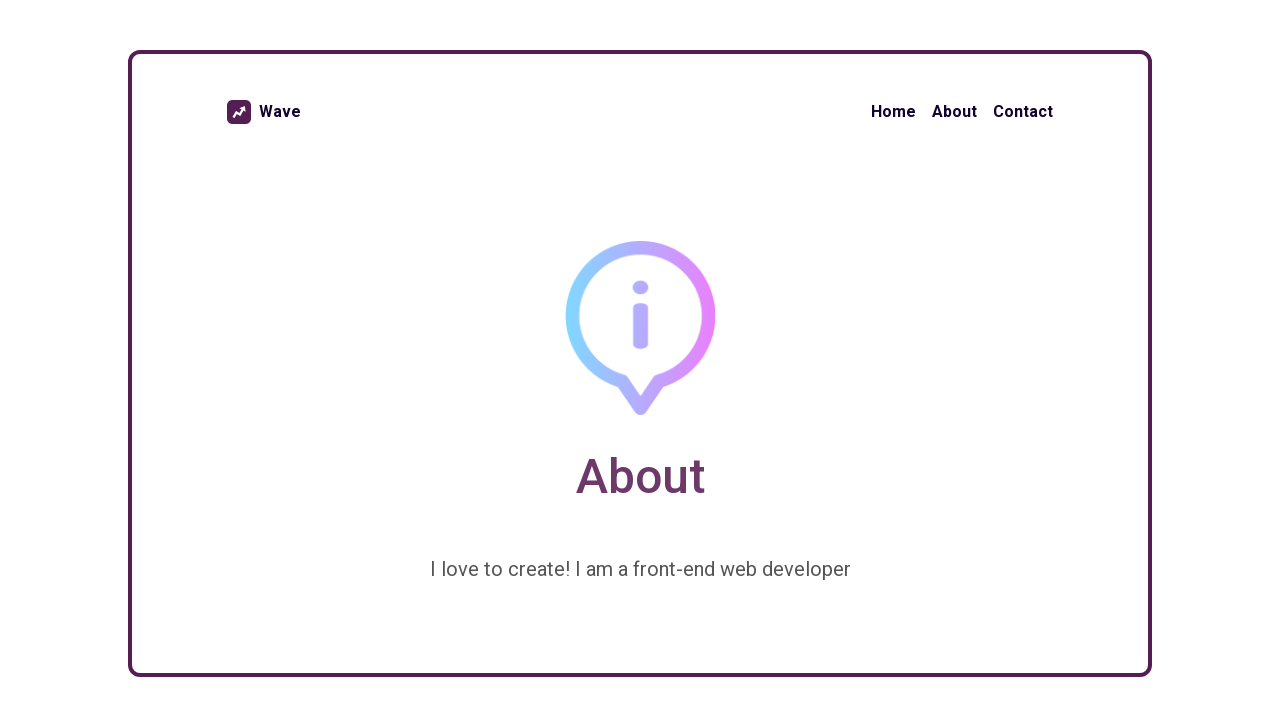

Clicked on Contact link at (1023, 112) on text=Contact
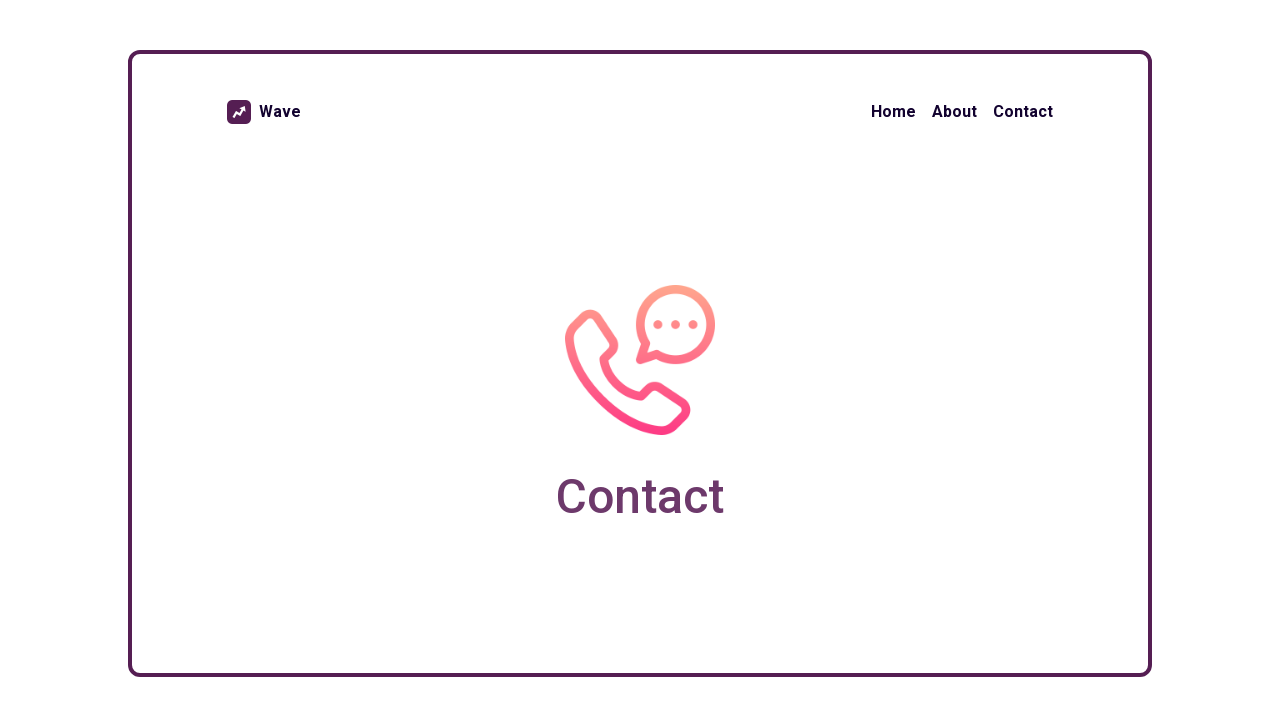

Navigated to Contact page and URL changed to /contact
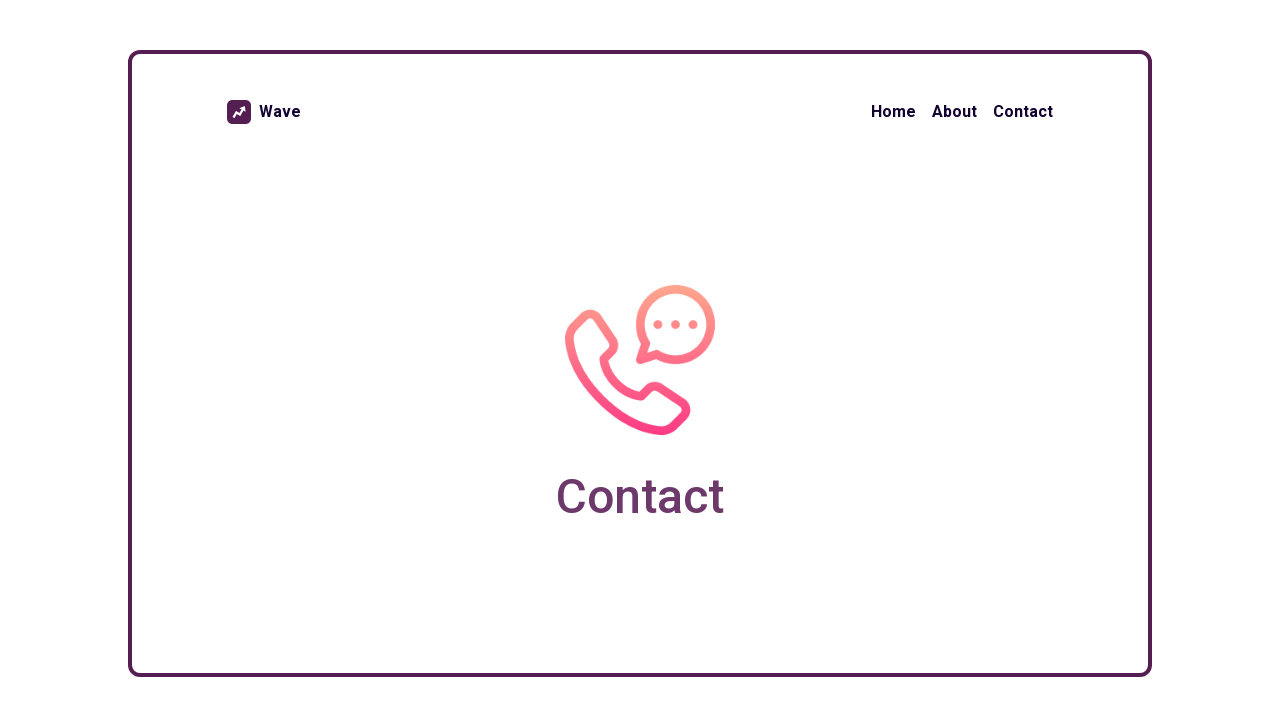

Clicked on Home link at (894, 112) on text=Home
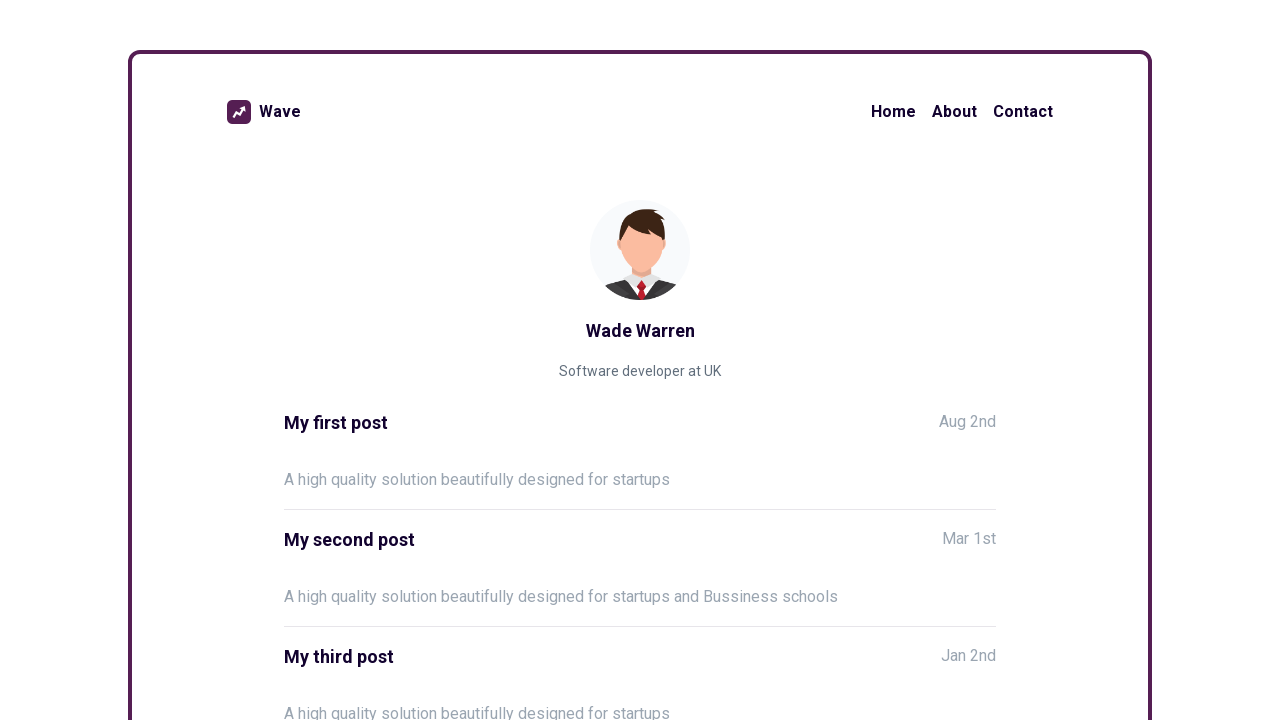

Navigated back to Home page and URL changed to root
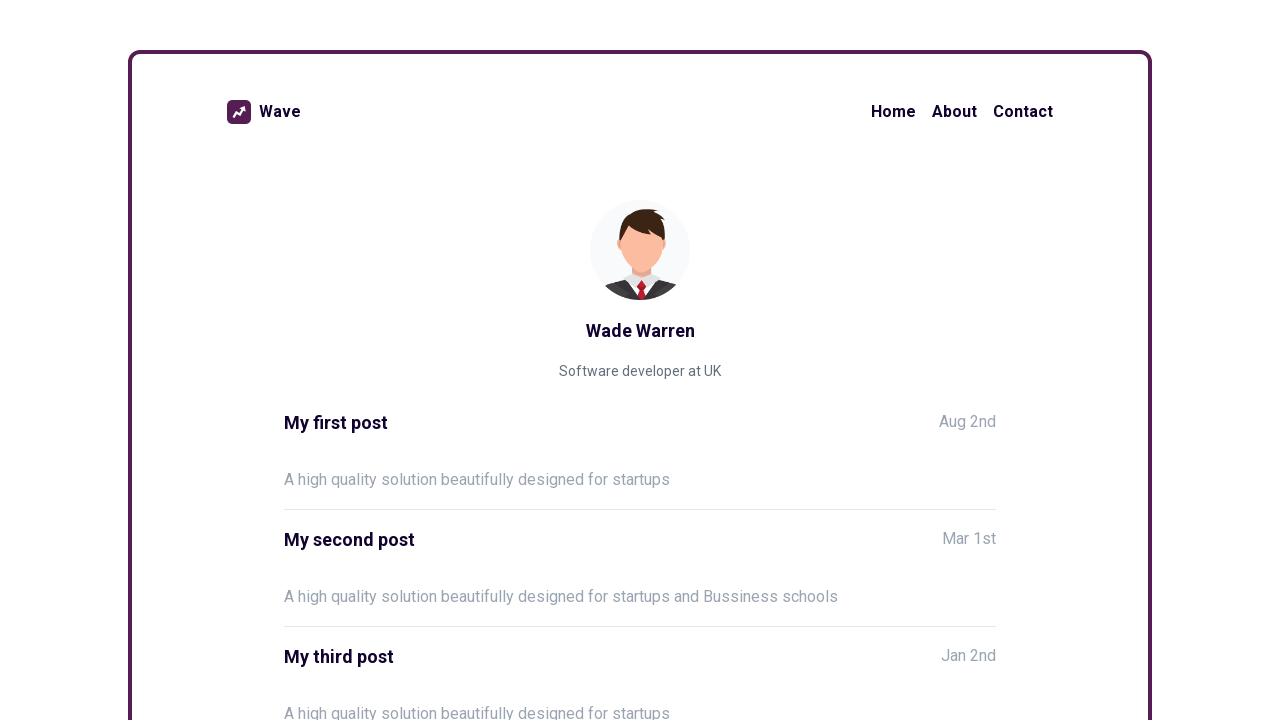

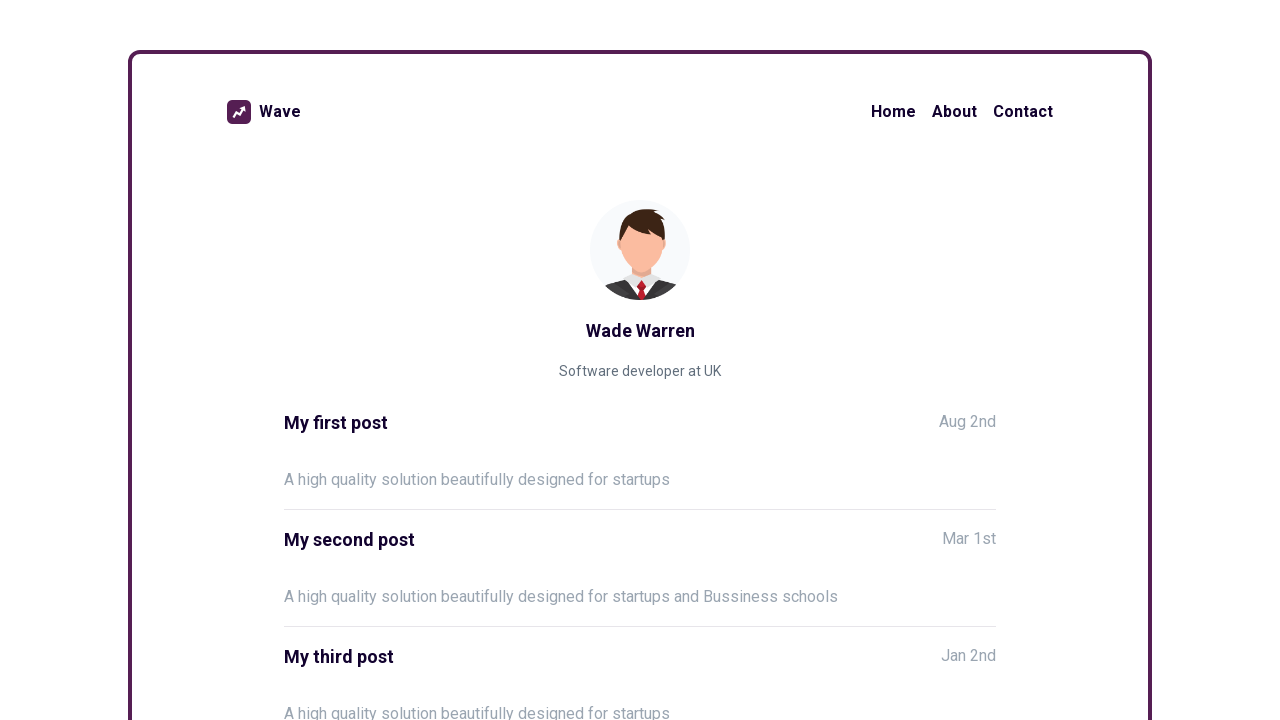